Tests connecting to a RainbowKit dApp by clicking the Connect Wallet button, waiting for the modal to appear, and clicking the MetaMask option

Starting URL: https://bx-test-dapp.vercel.app/

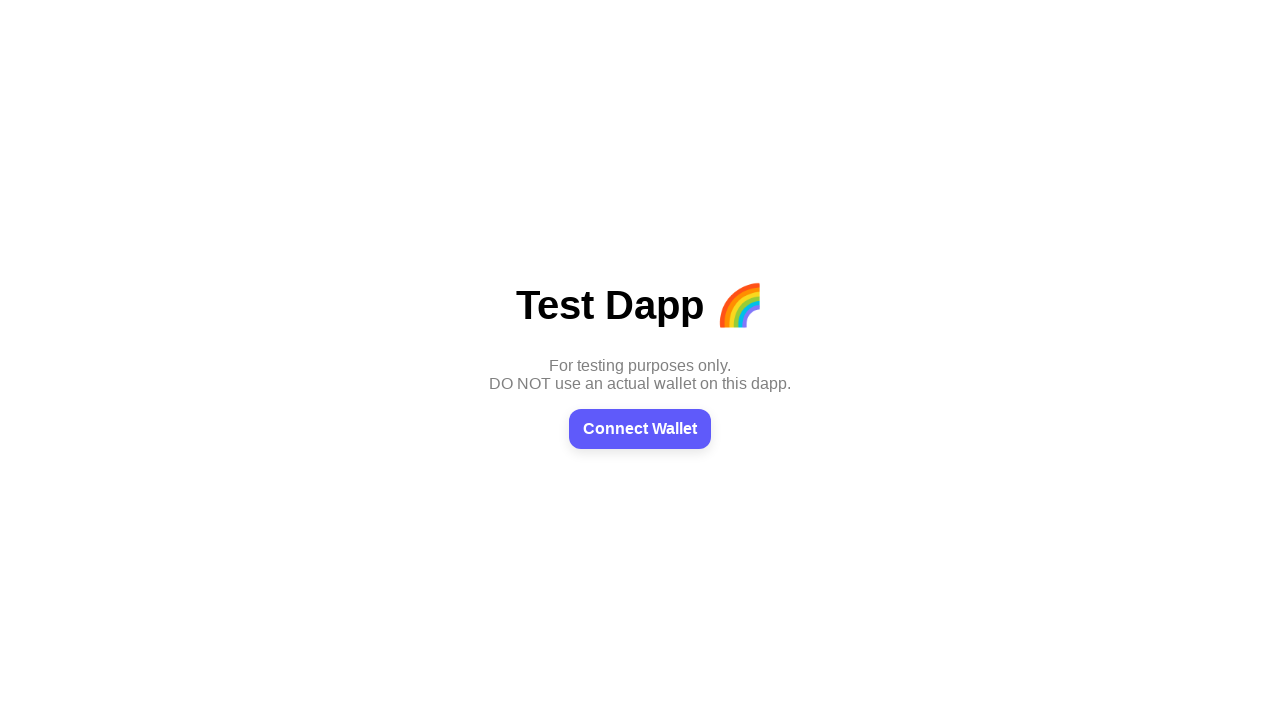

Clicked the Connect Wallet button at (640, 429) on text=Connect Wallet
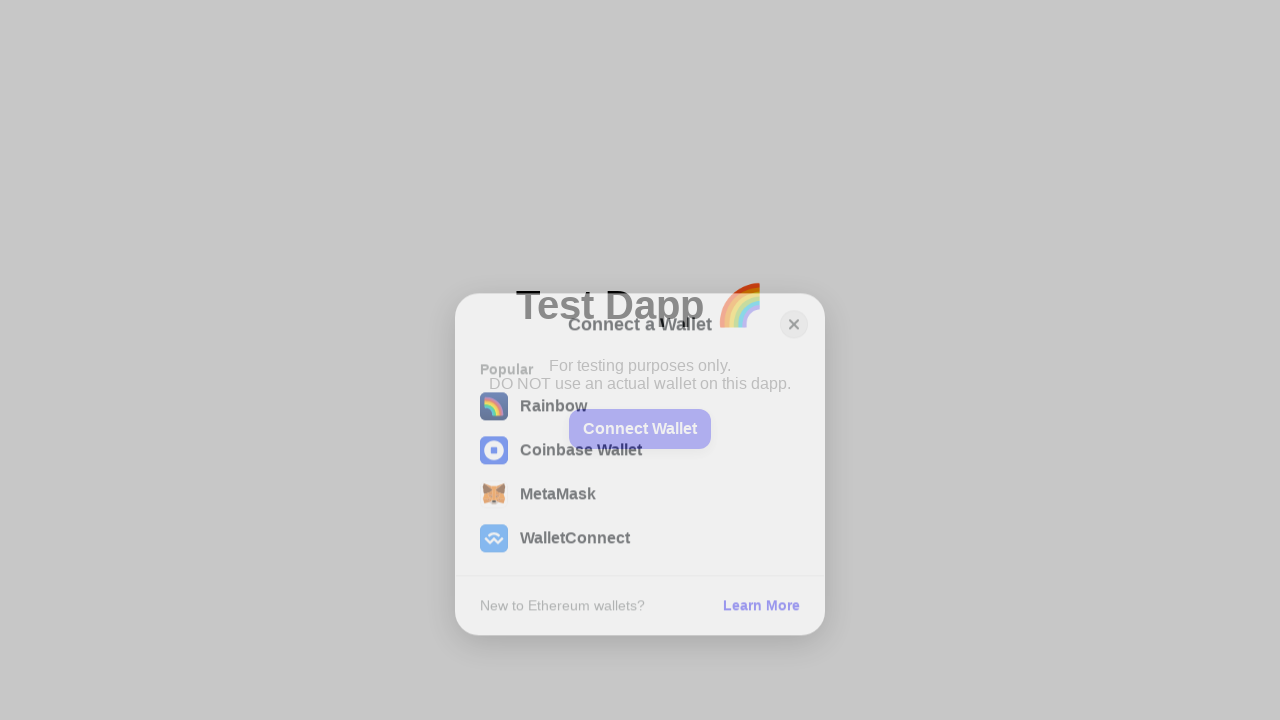

Modal appeared with 'Connect a Wallet' title
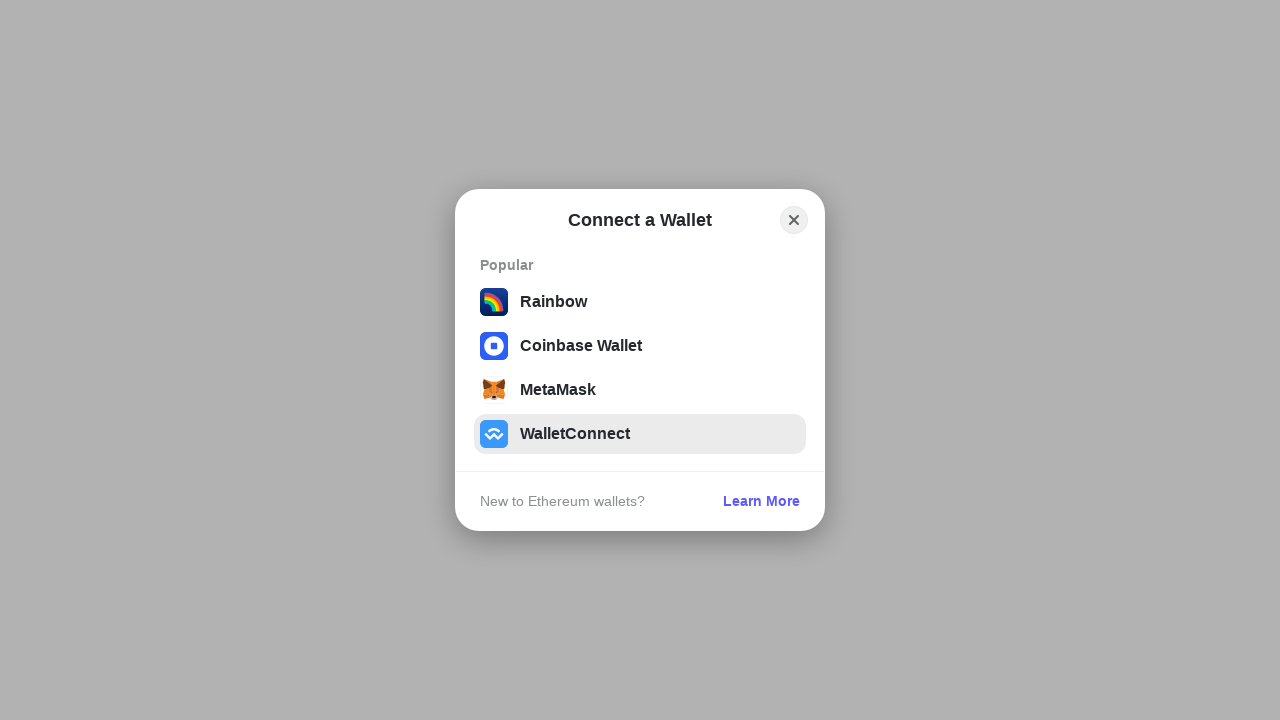

Clicked the MetaMask button in the wallet selection modal at (640, 390) on button:has-text('MetaMask')
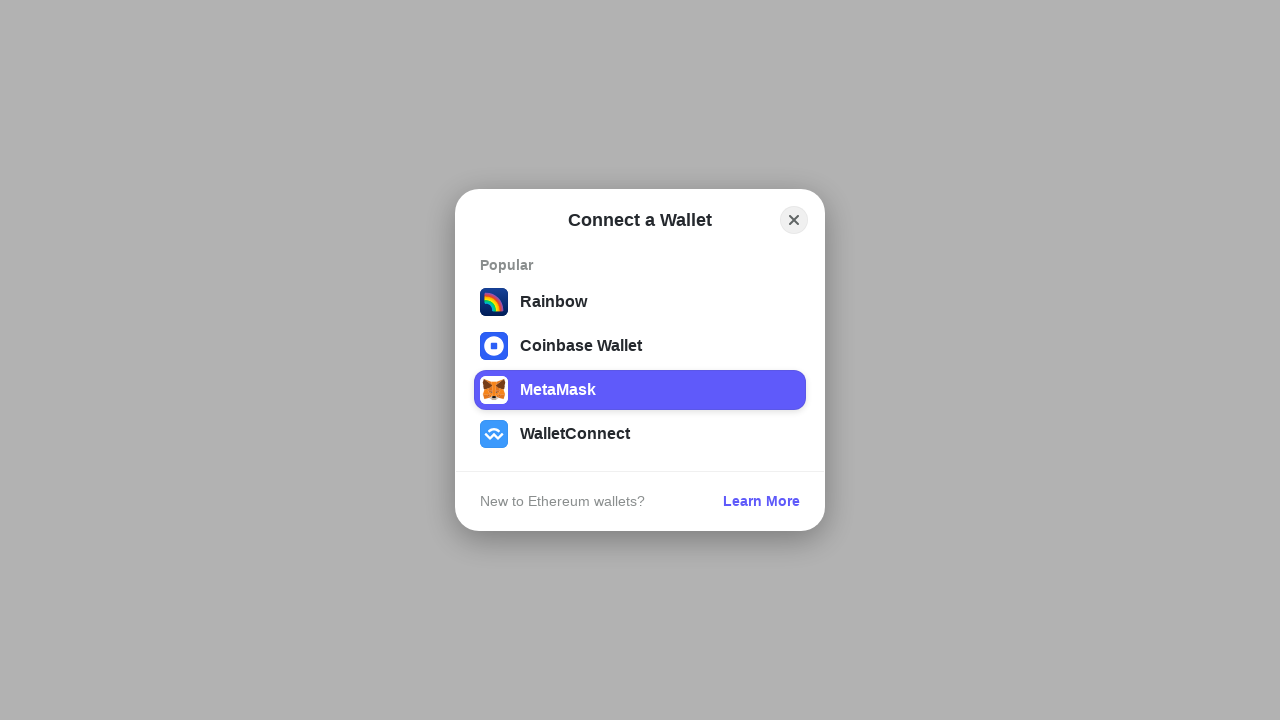

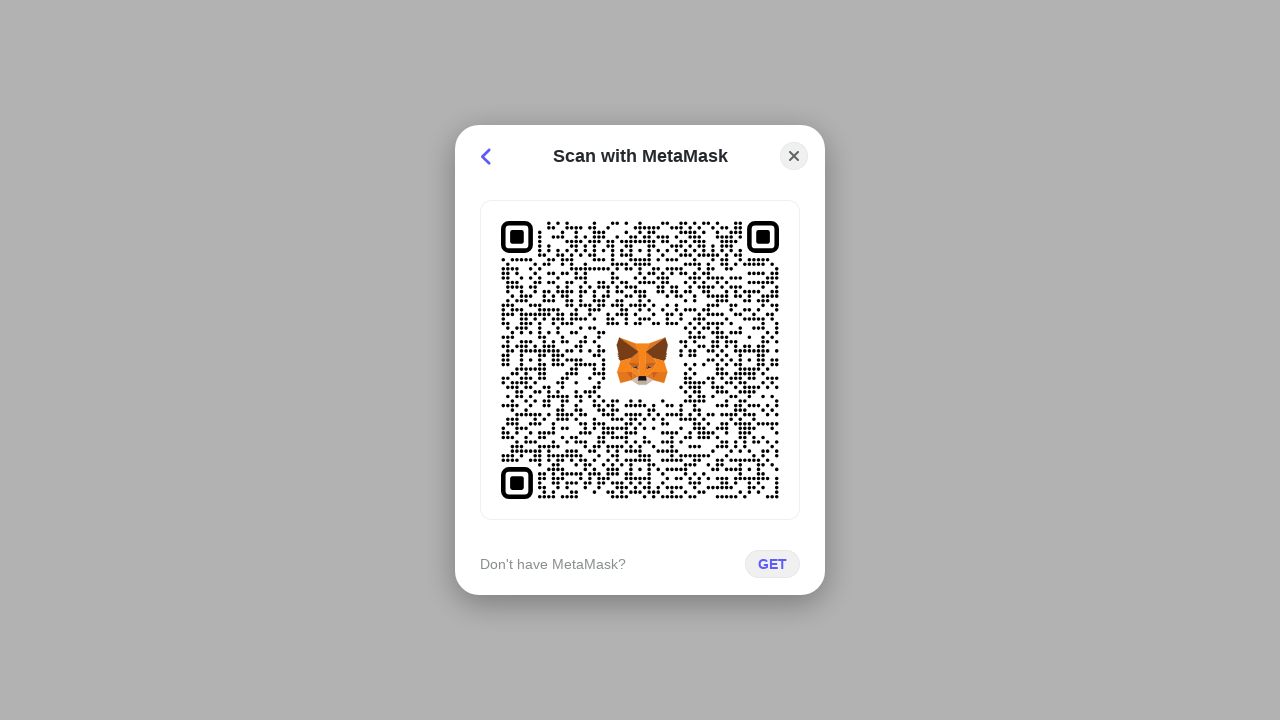